Navigates to the Indian Railways seat availability enquiry page and verifies it loads successfully

Starting URL: https://www.indianrail.gov.in/enquiry/SEAT/SeatAvailability.html?locale=en

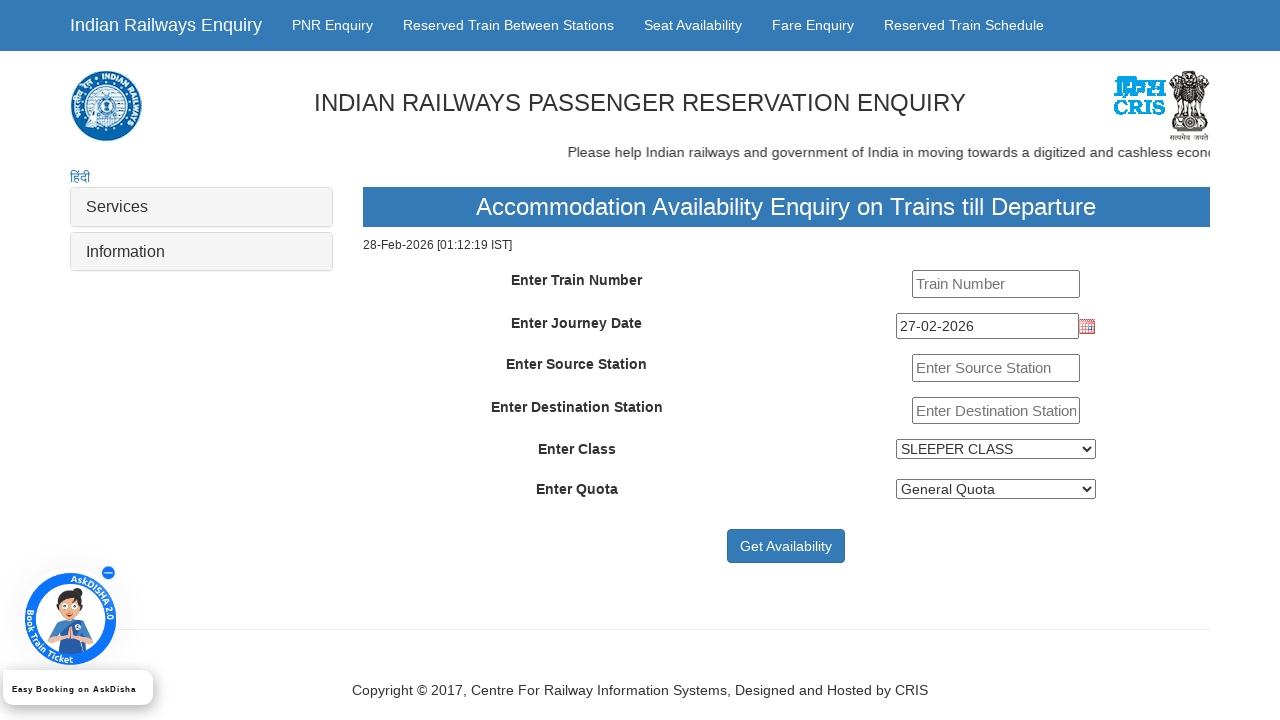

Navigated to Indian Railways seat availability enquiry page
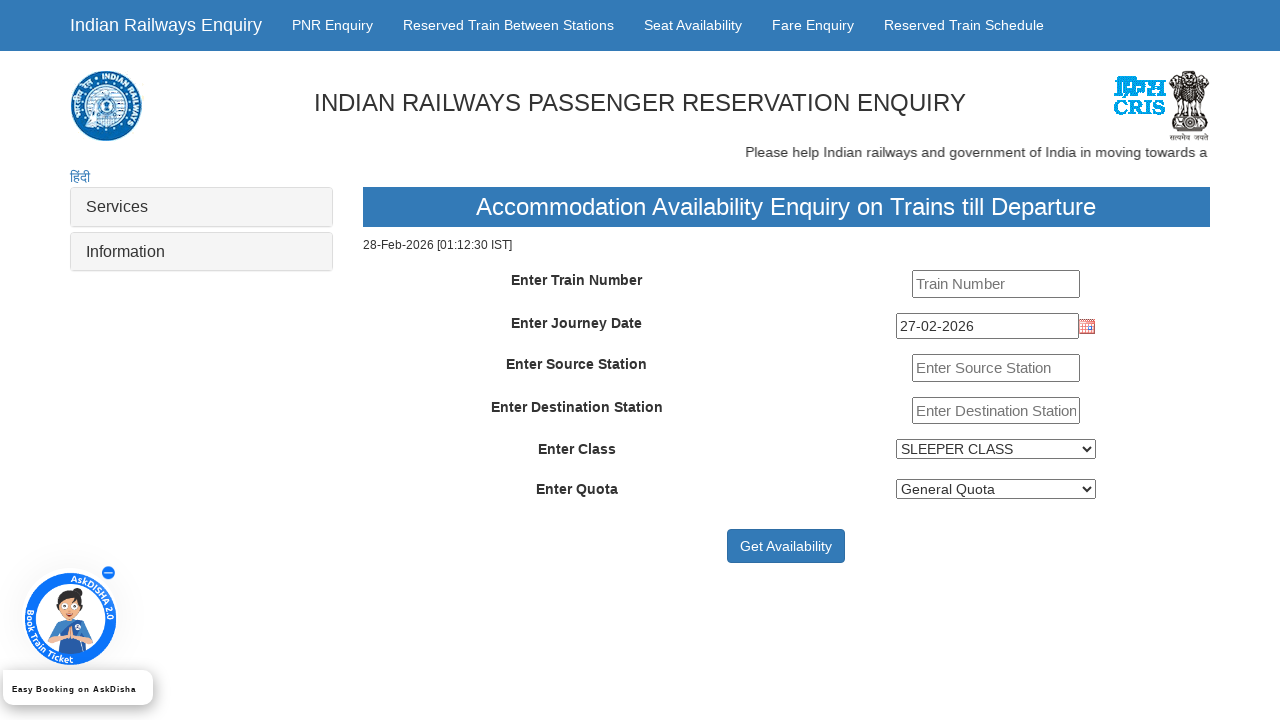

Page DOM content loaded successfully
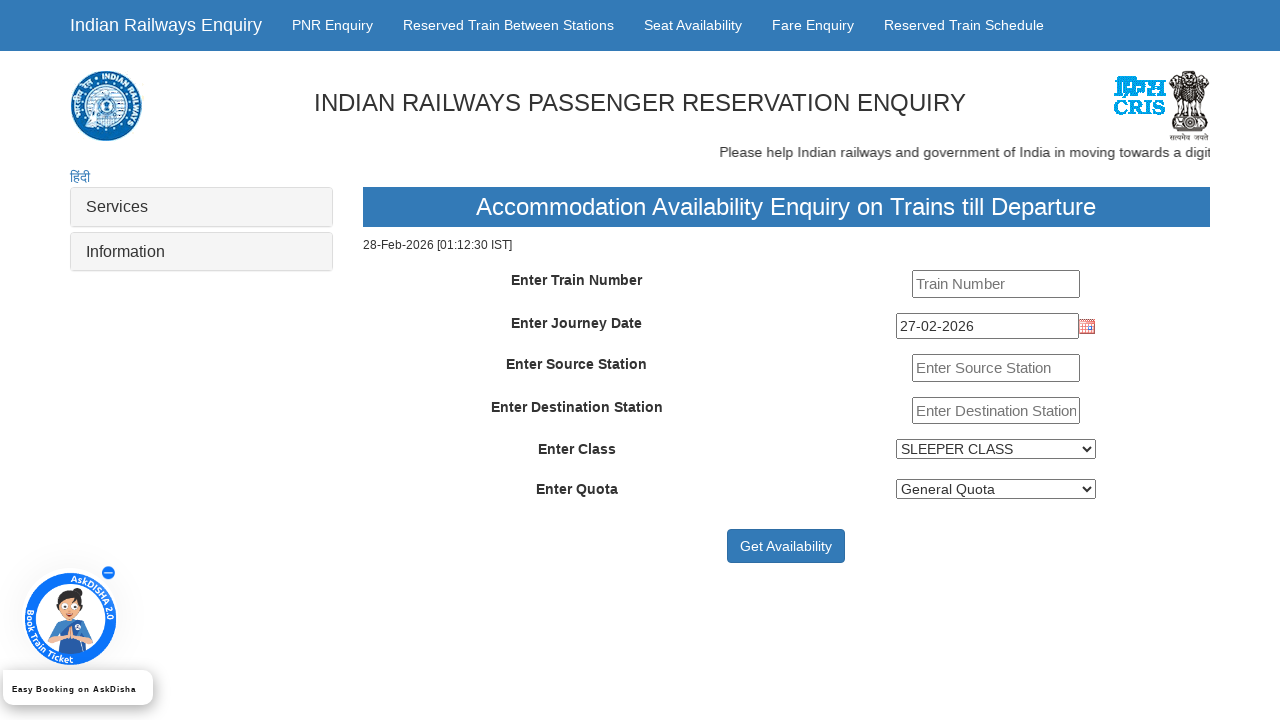

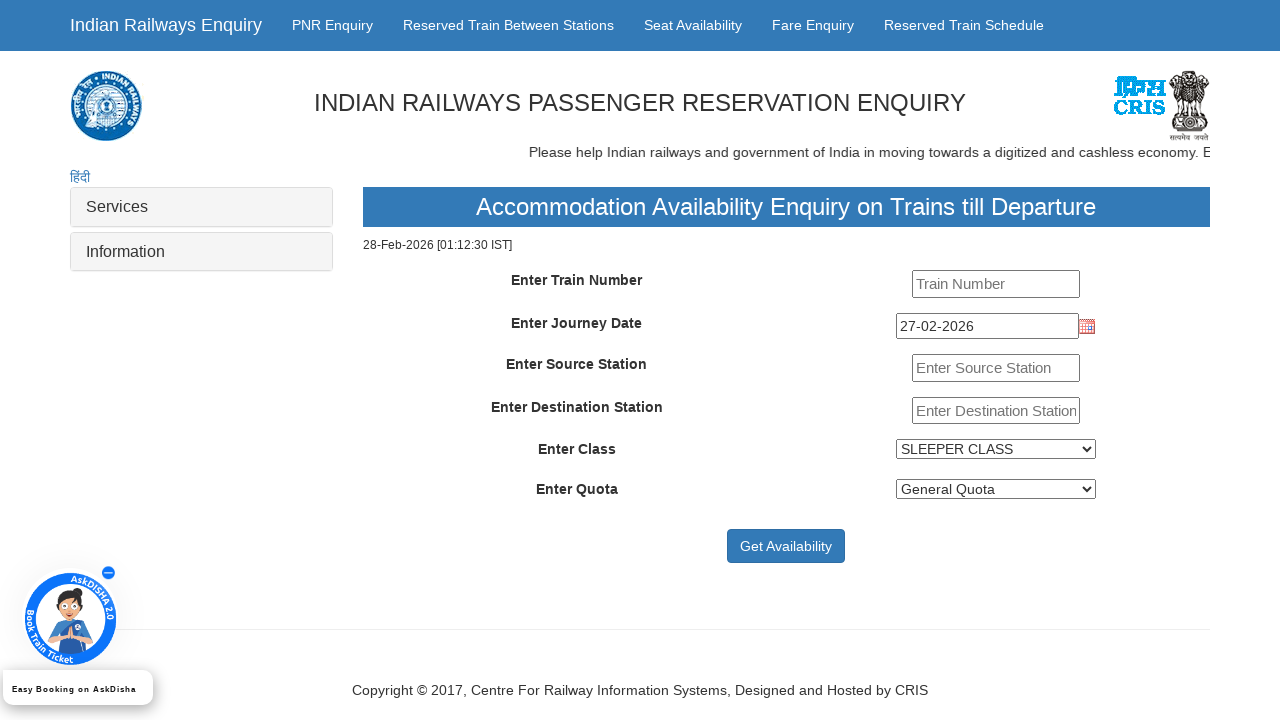